Tests the Practice Form by filling out all fields including name, email, gender, mobile number, date of birth, hobbies, and address, then submitting and verifying the success message

Starting URL: https://demoqa.com/

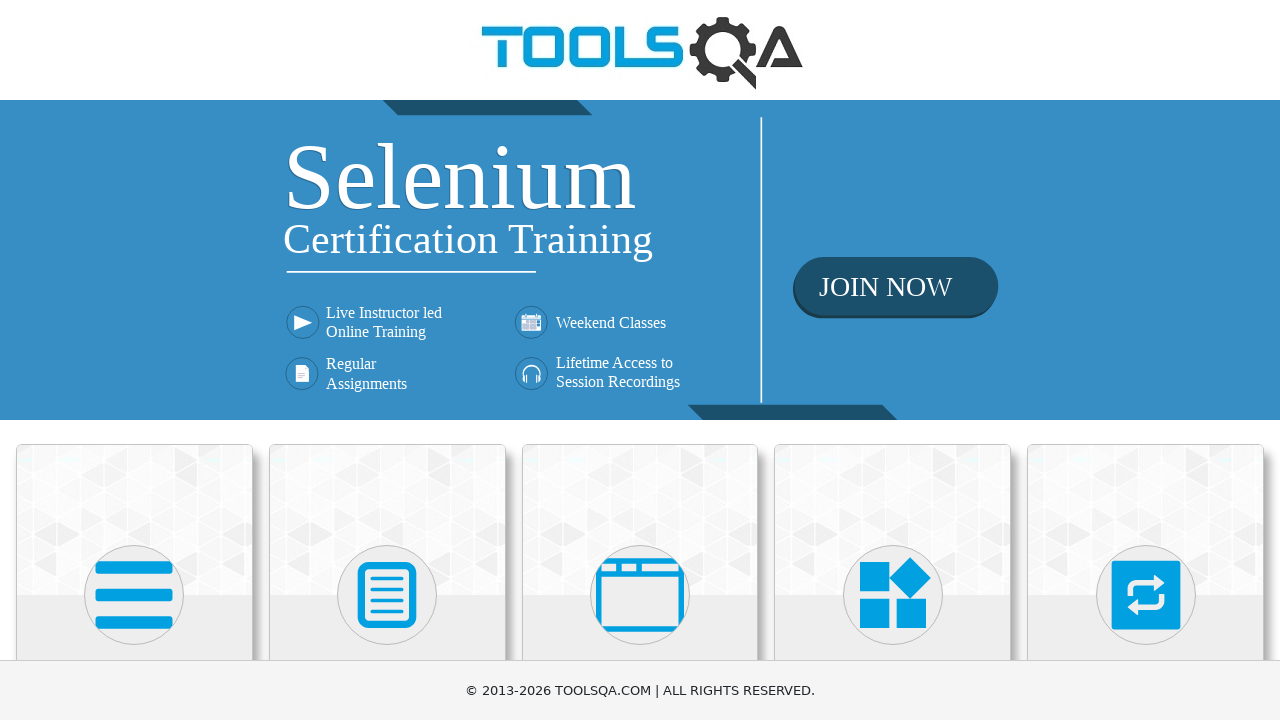

Clicked on Forms card at (387, 360) on xpath=//h5[text()='Forms']
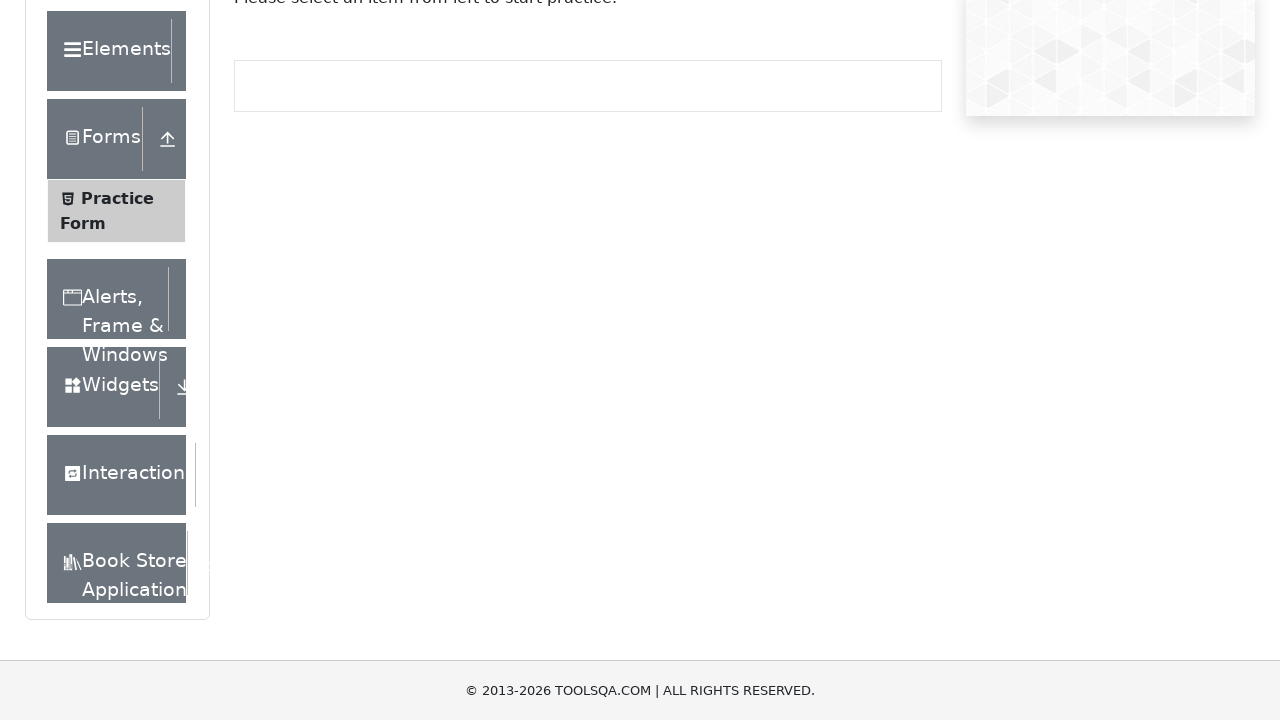

Clicked on Practice Form menu item at (117, 336) on xpath=//span[text()='Practice Form']
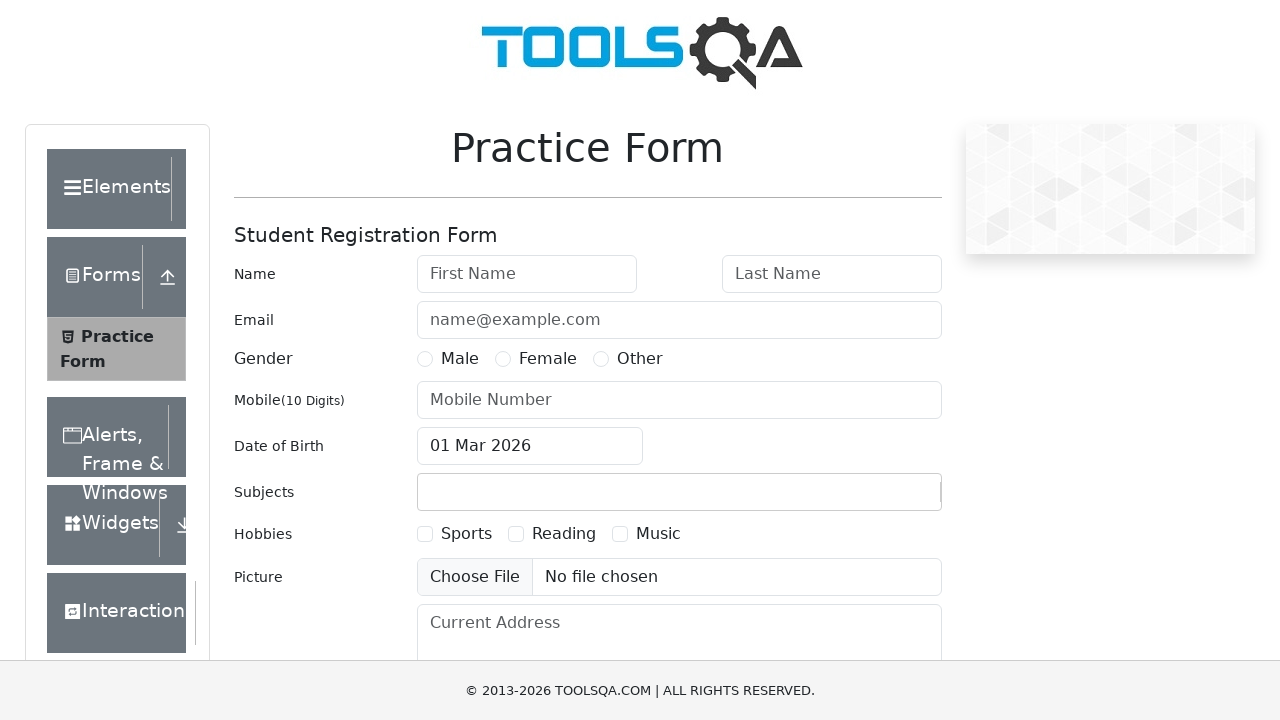

Filled first name field with 'Michael' on input[placeholder='First Name']
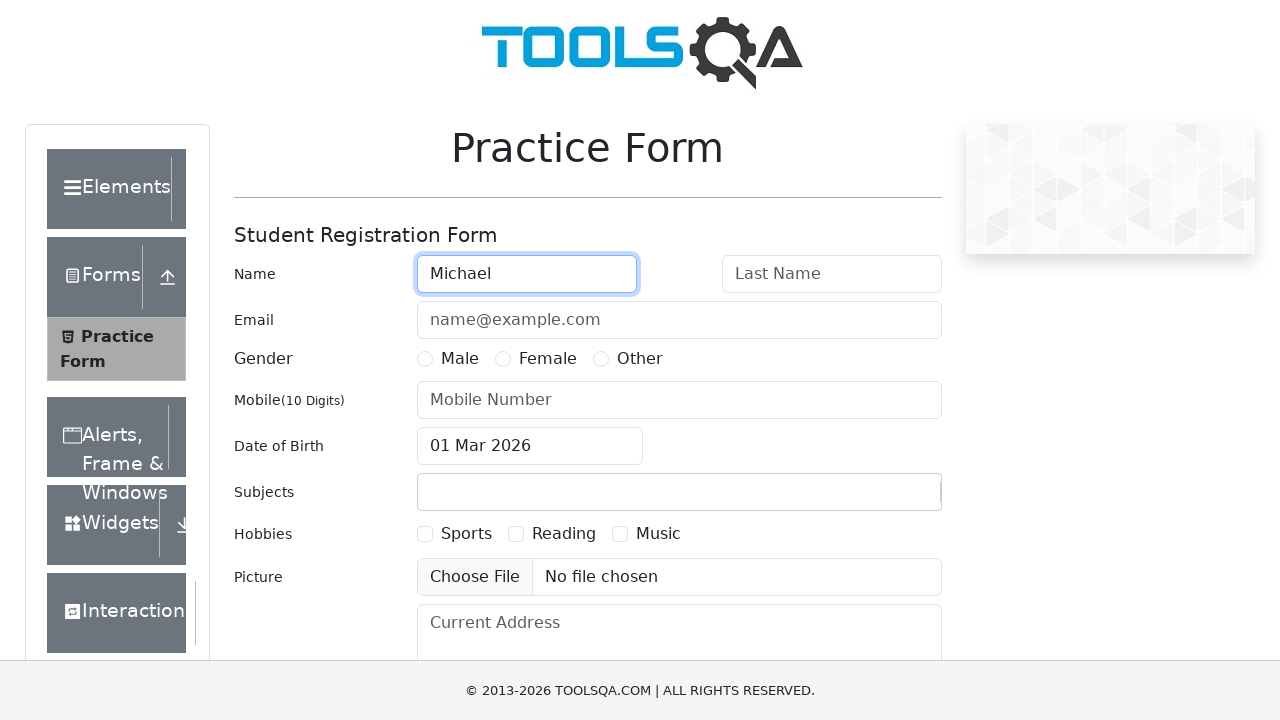

Filled last name field with 'Johnson' on #lastName
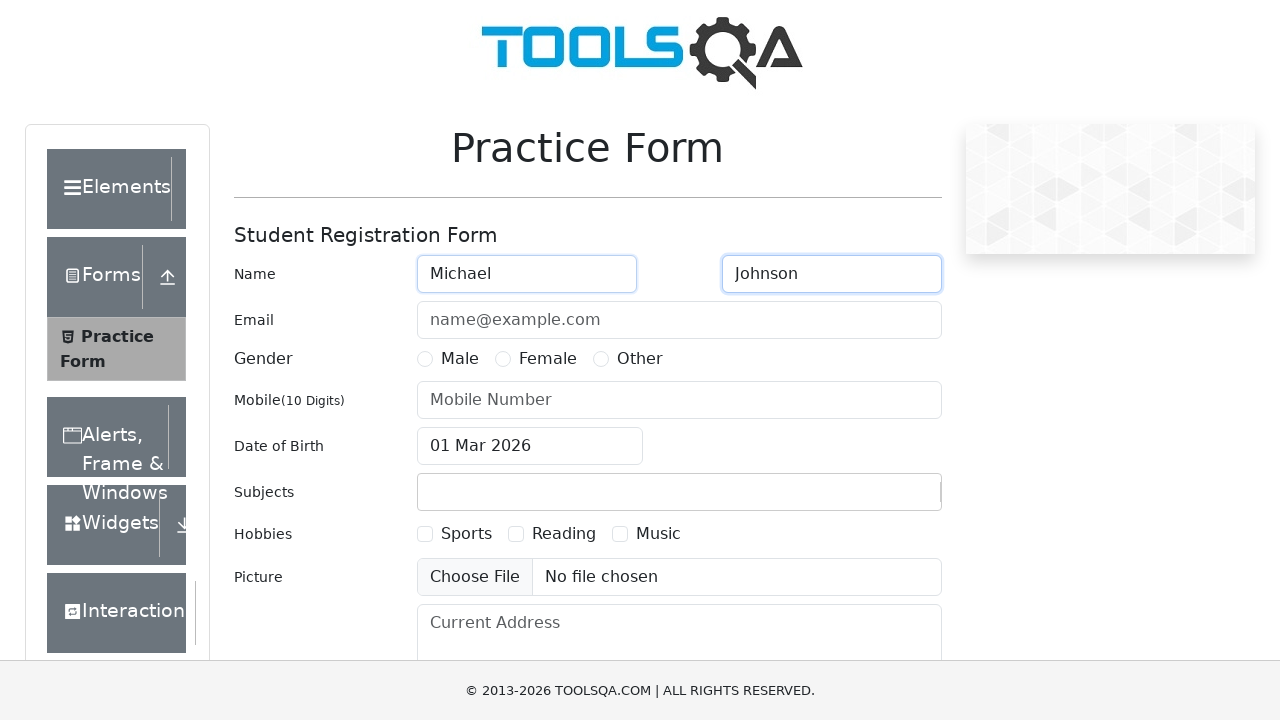

Filled email field with 'michaeljohnson@example.com' on #userEmail
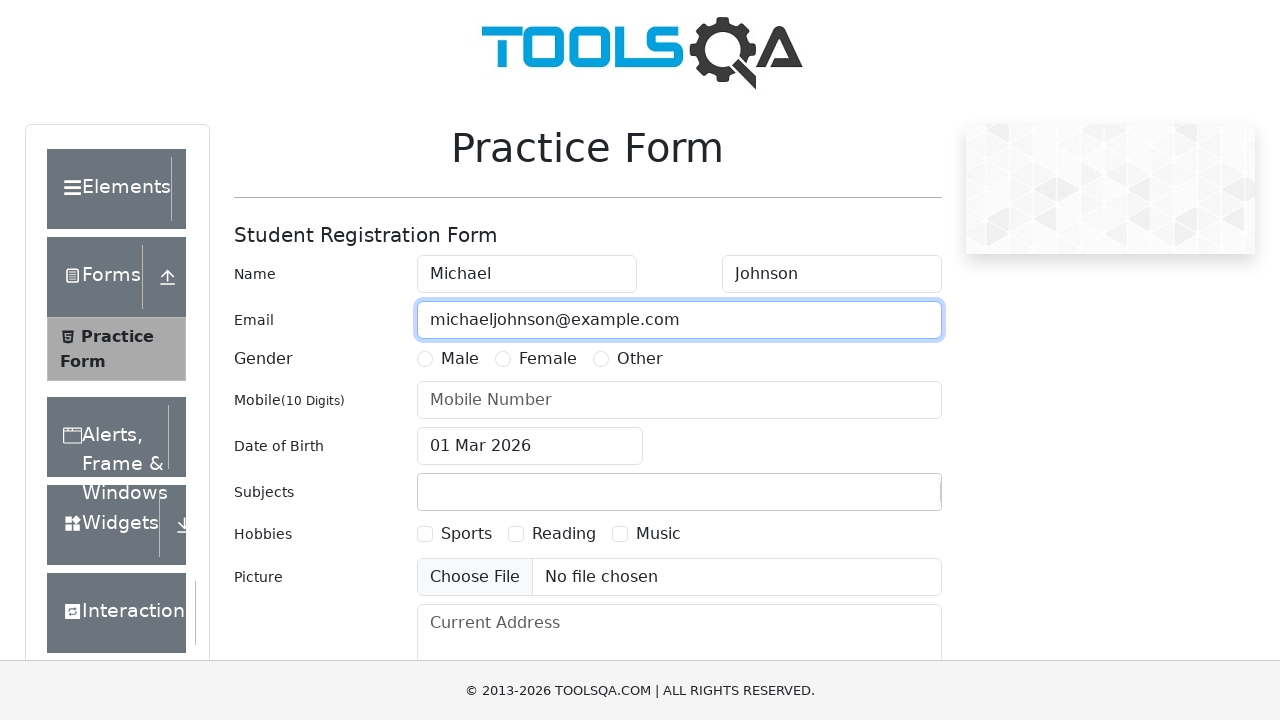

Selected Male gender option at (460, 359) on label[for='gender-radio-1']
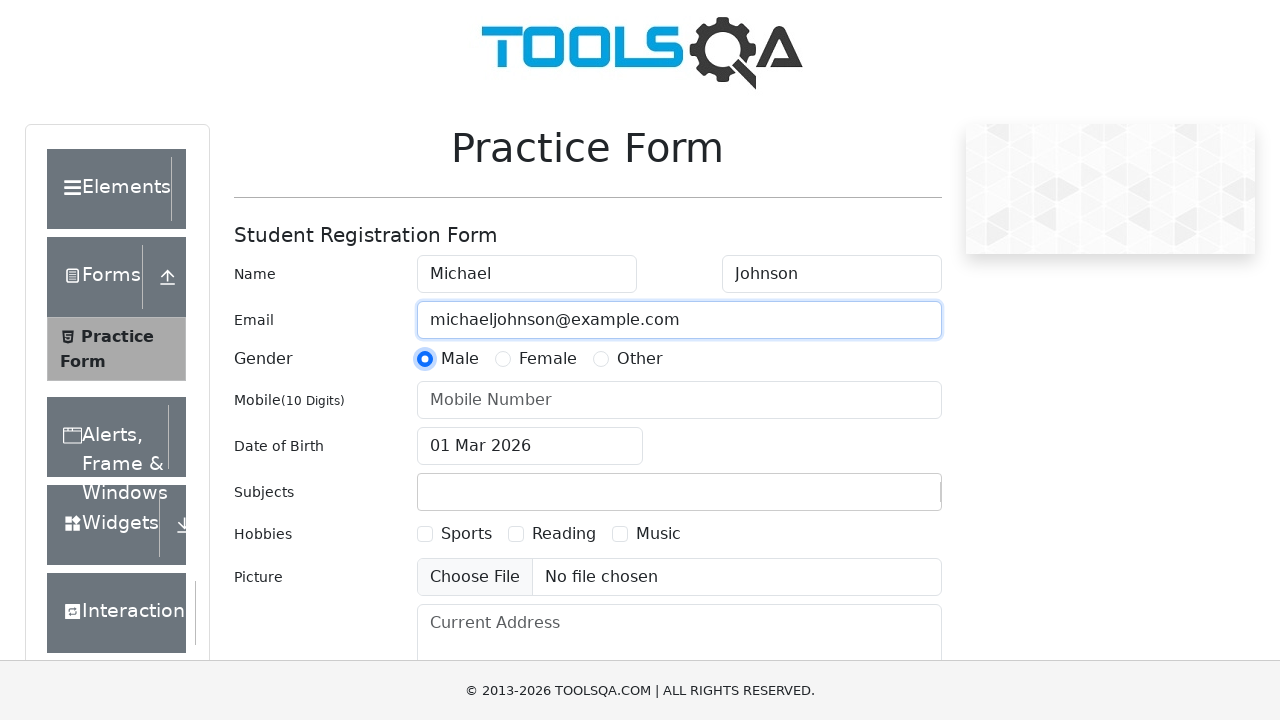

Filled mobile number field with '5551234567' on input[placeholder='Mobile Number']
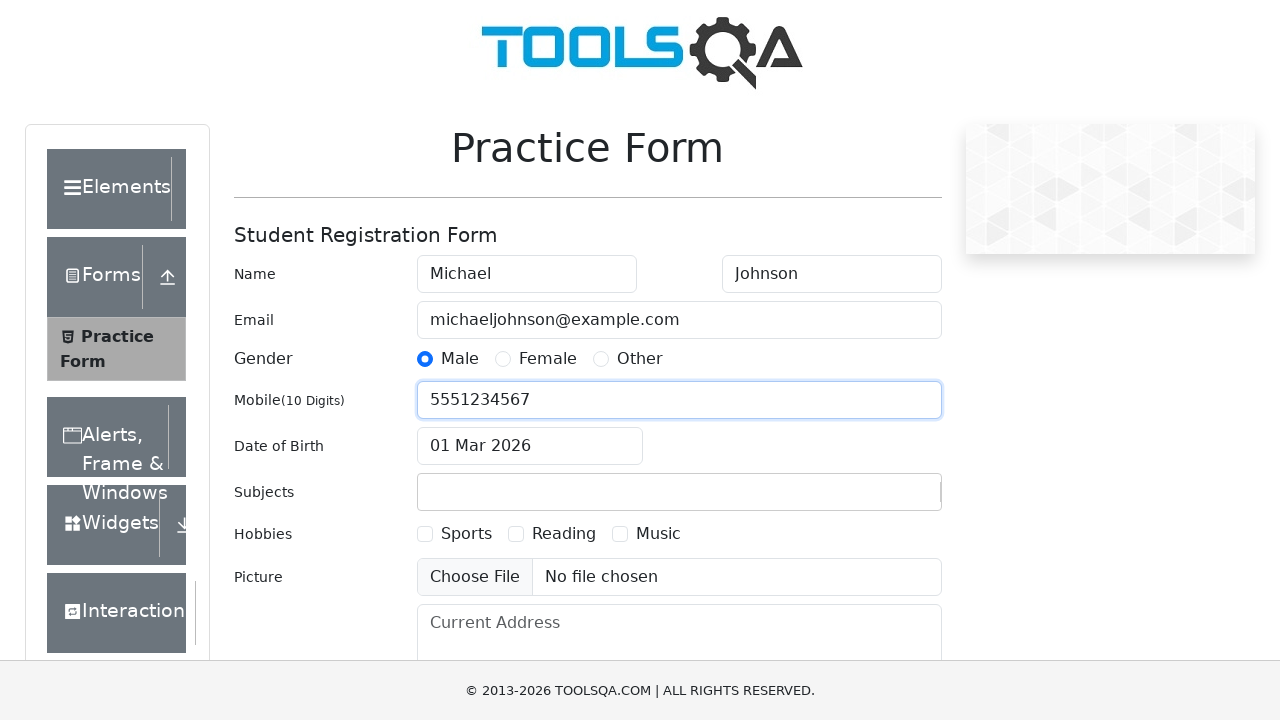

Clicked on date of birth input to open date picker at (530, 446) on #dateOfBirthInput
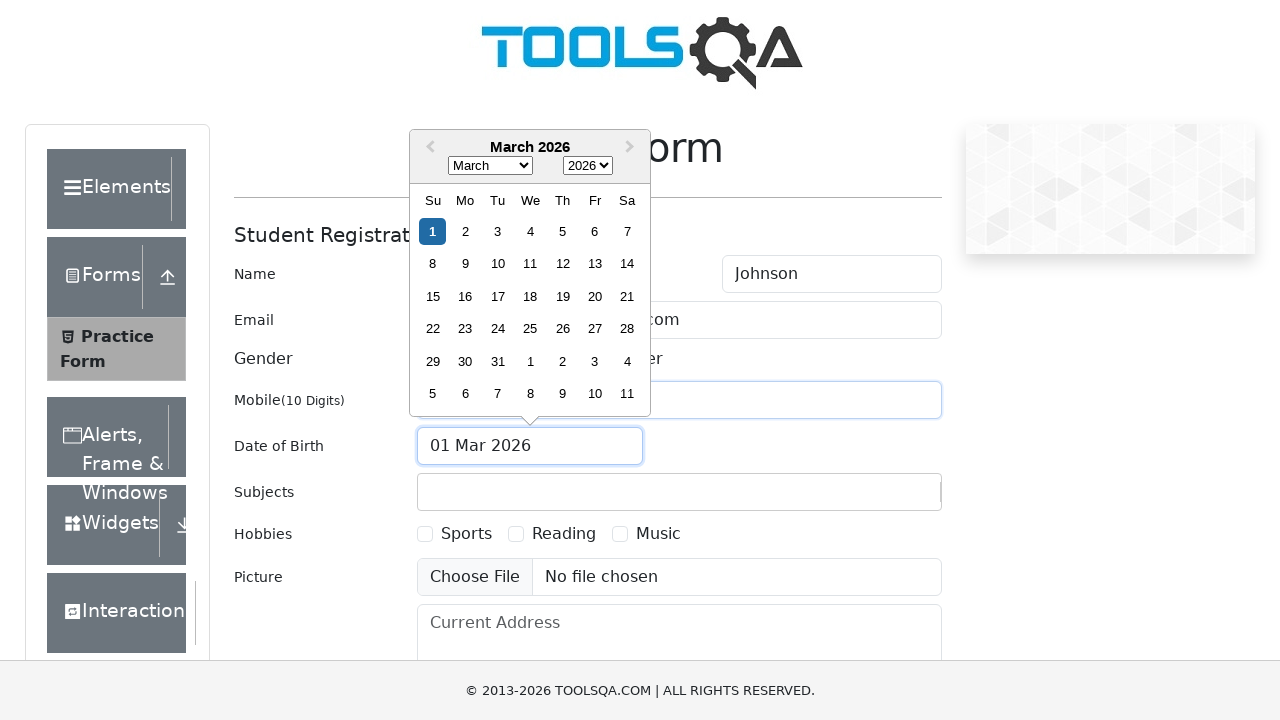

Selected year 1990 from date picker on select.react-datepicker__year-select
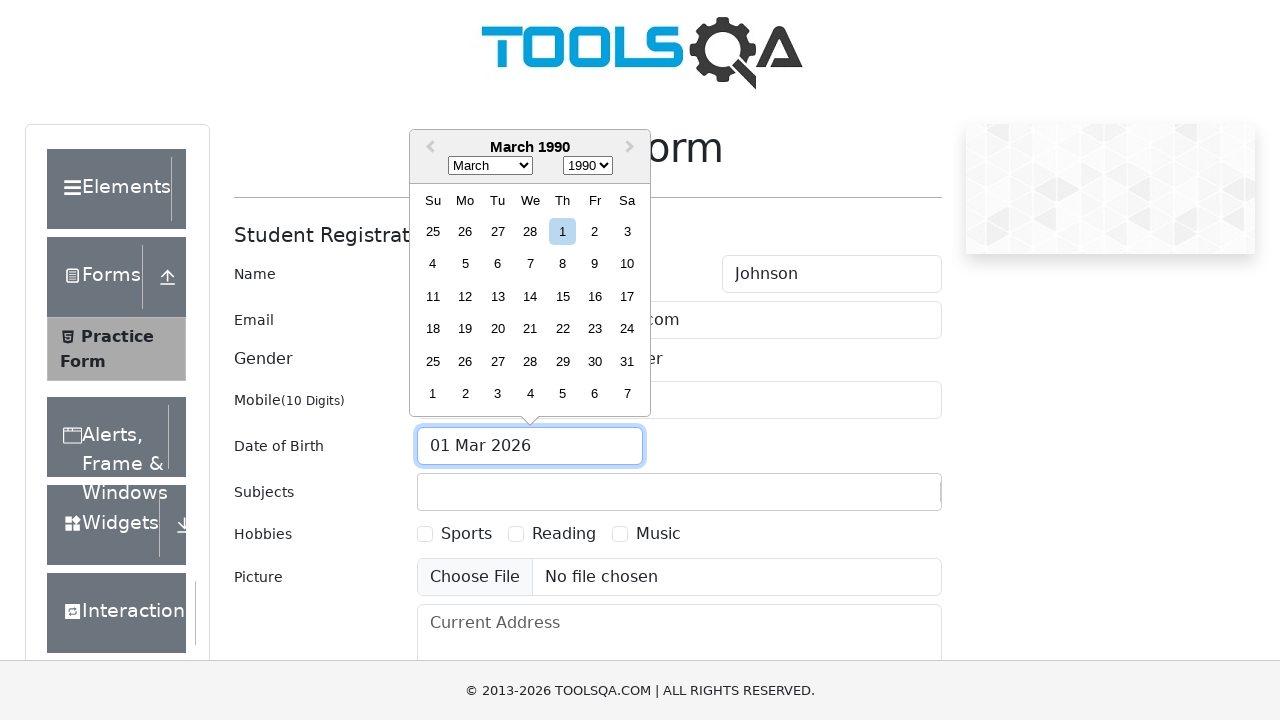

Selected month August (value 7) from date picker on select.react-datepicker__month-select
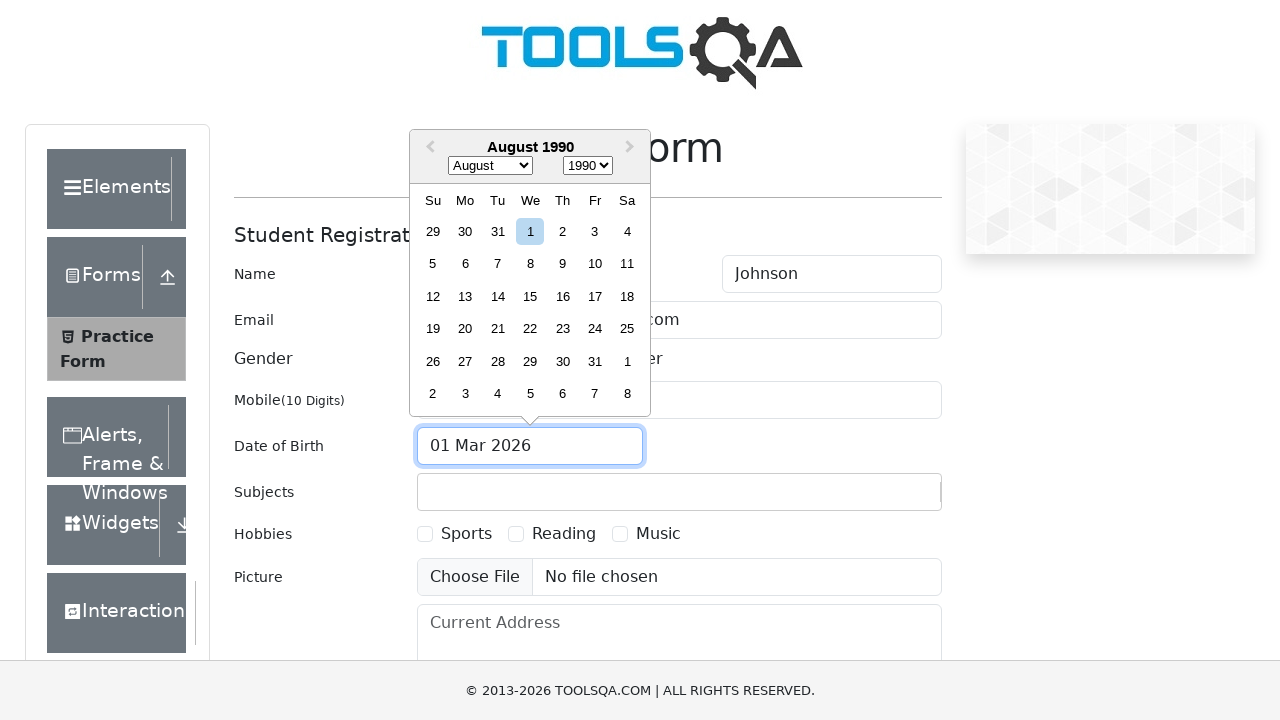

Selected day 14 from date picker at (498, 296) on xpath=//*[contains(@aria-label, 'August 14')]
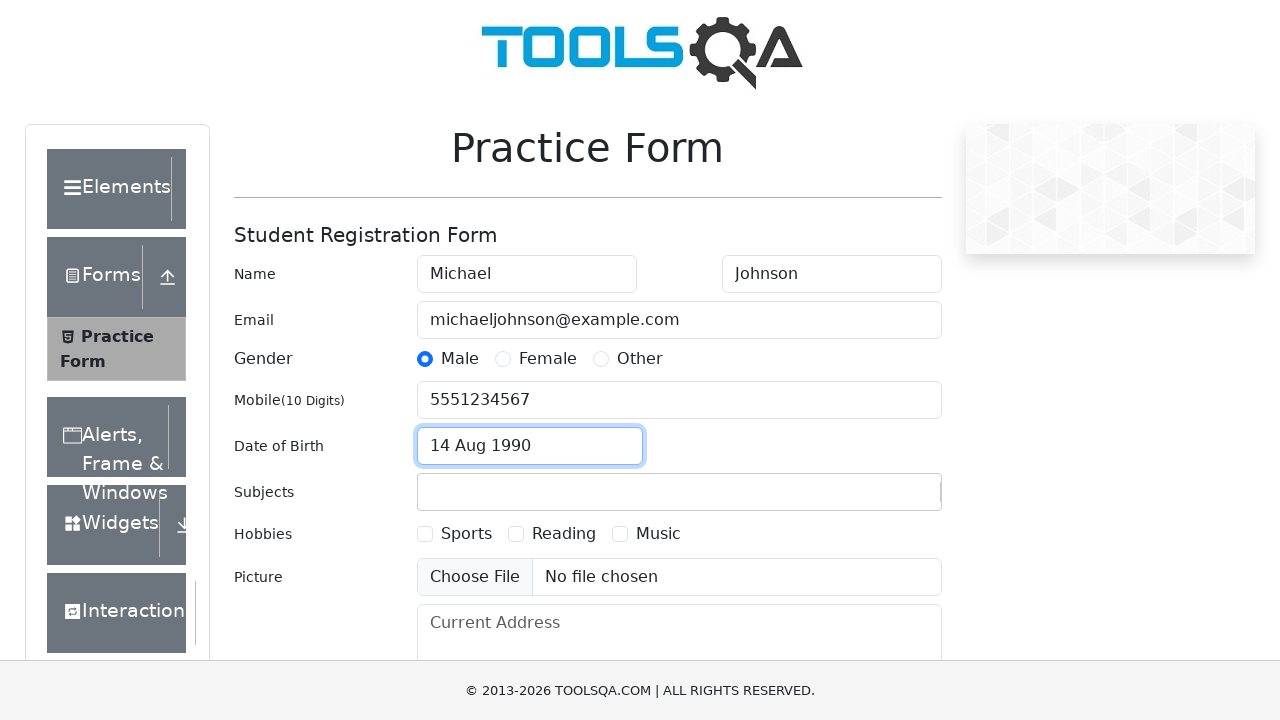

Selected Sports hobby checkbox at (466, 534) on label[for='hobbies-checkbox-1']
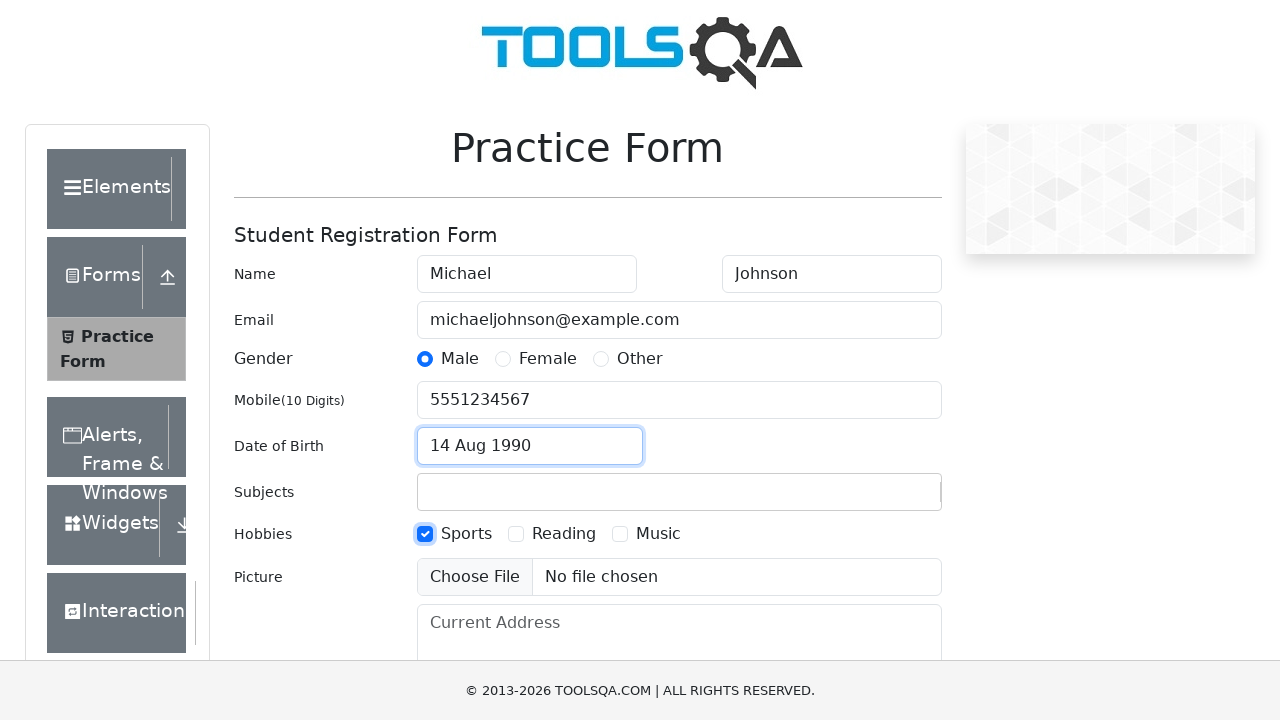

Filled current address field with '123 Main Street, Springfield, IL' on #currentAddress
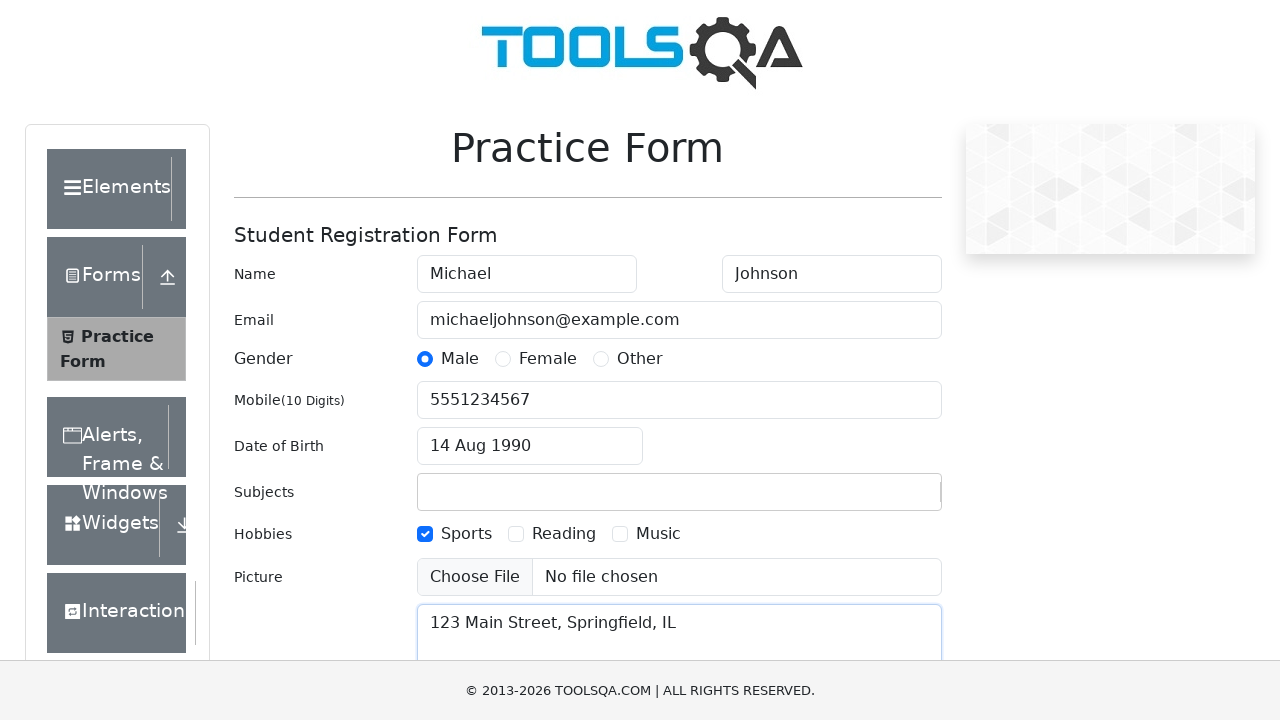

Scrolled to submit button
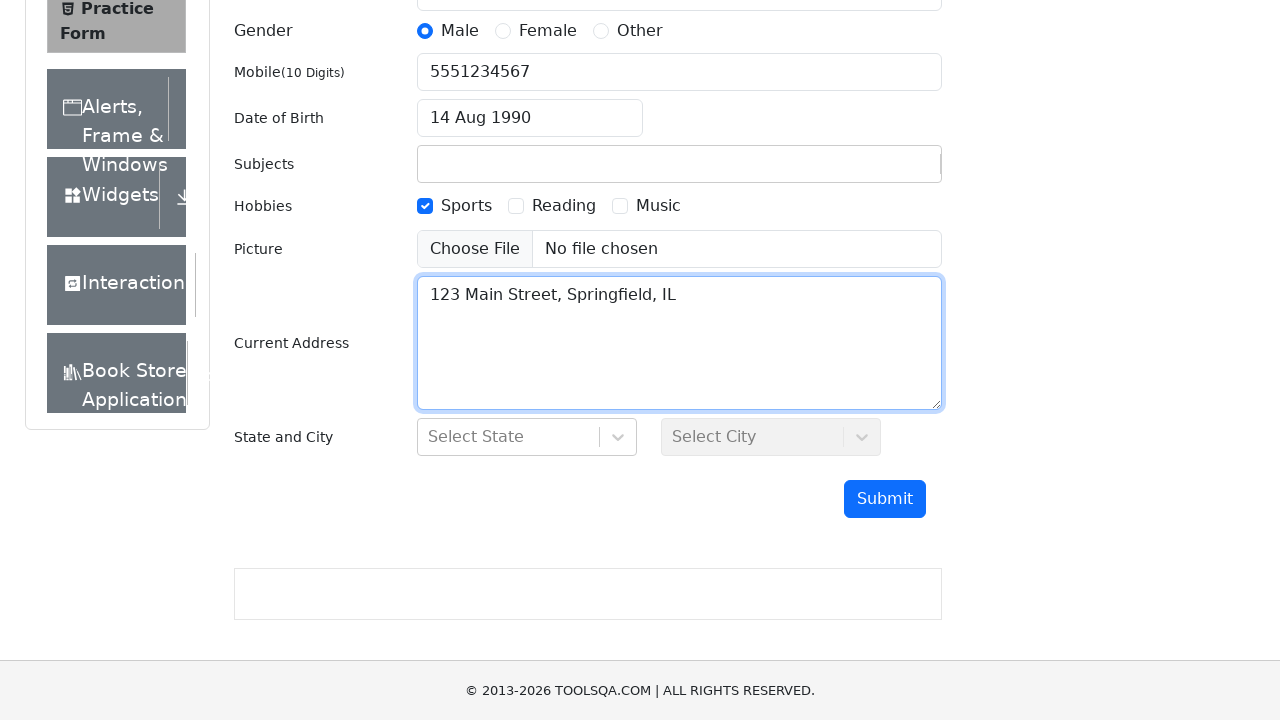

Clicked submit button to submit the form at (885, 499) on #submit
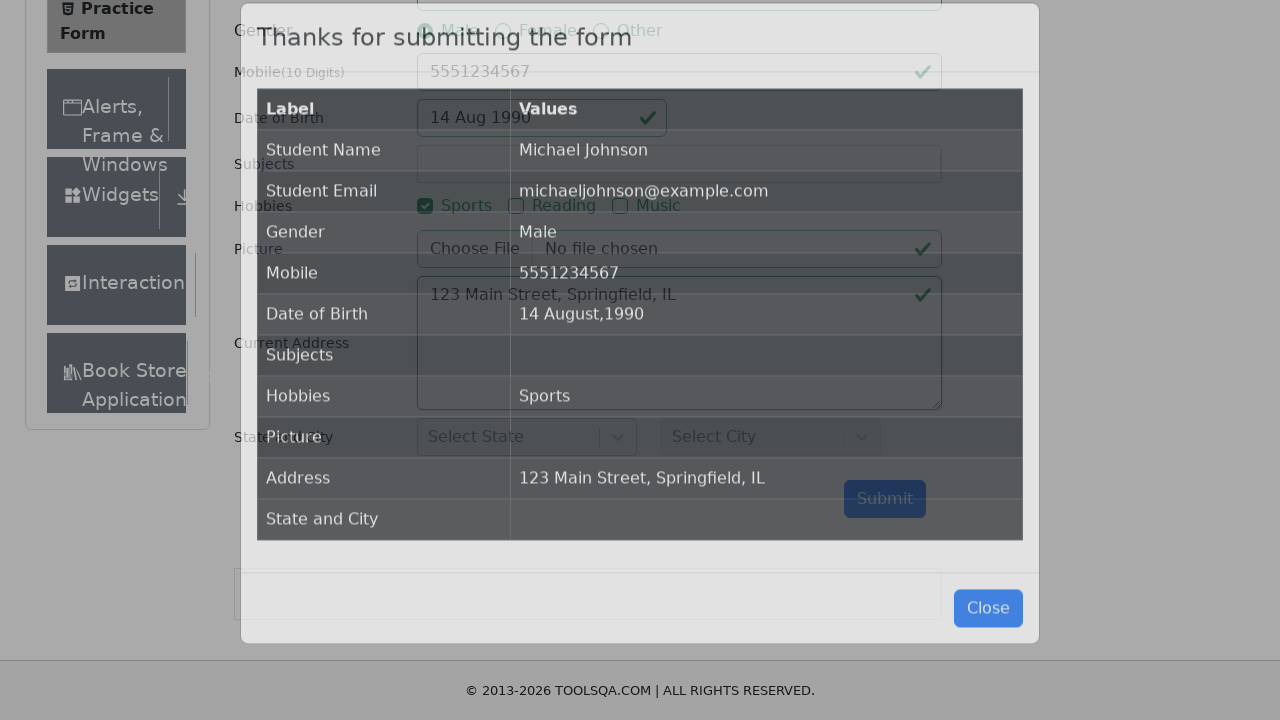

Success message appeared after form submission
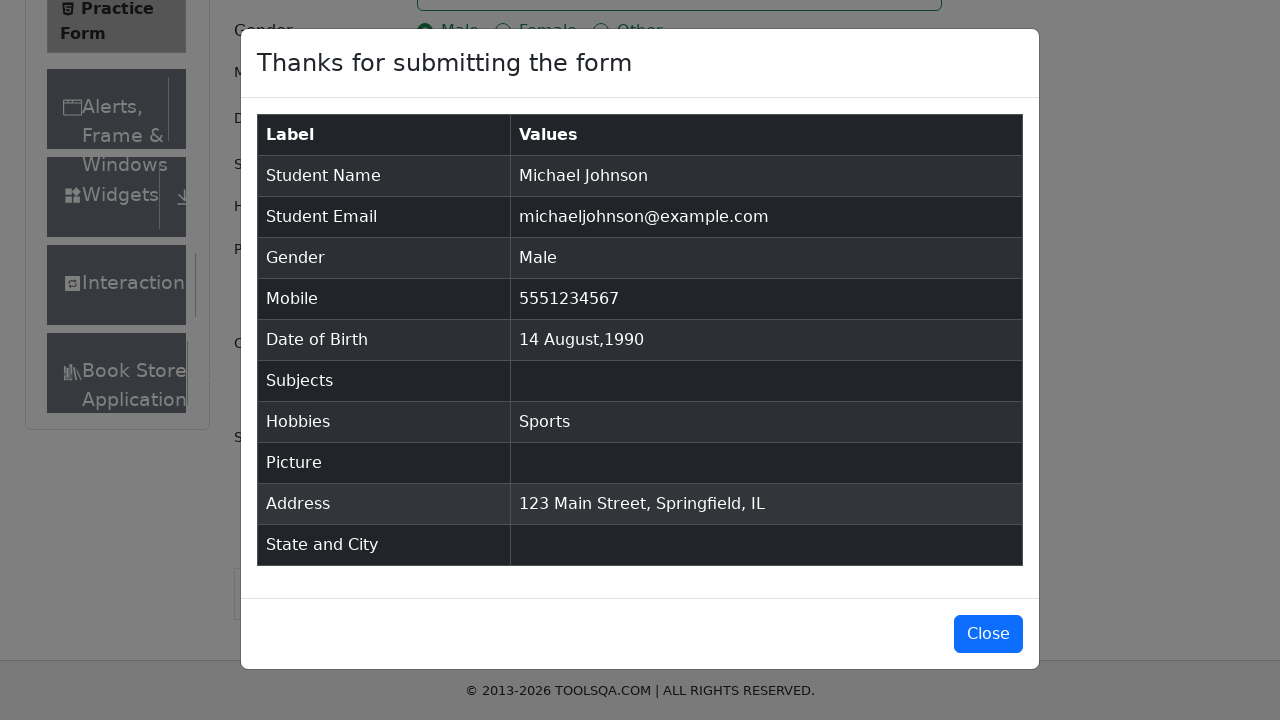

Located success message element
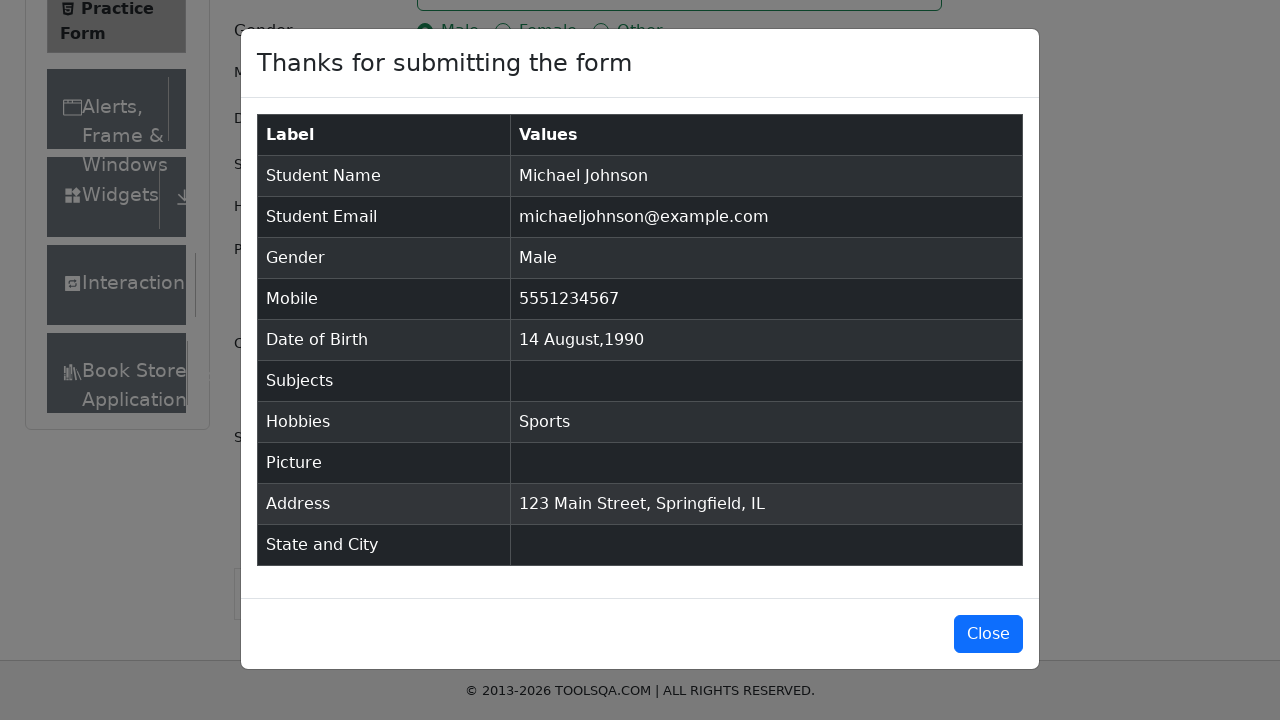

Verified success message is visible on the page
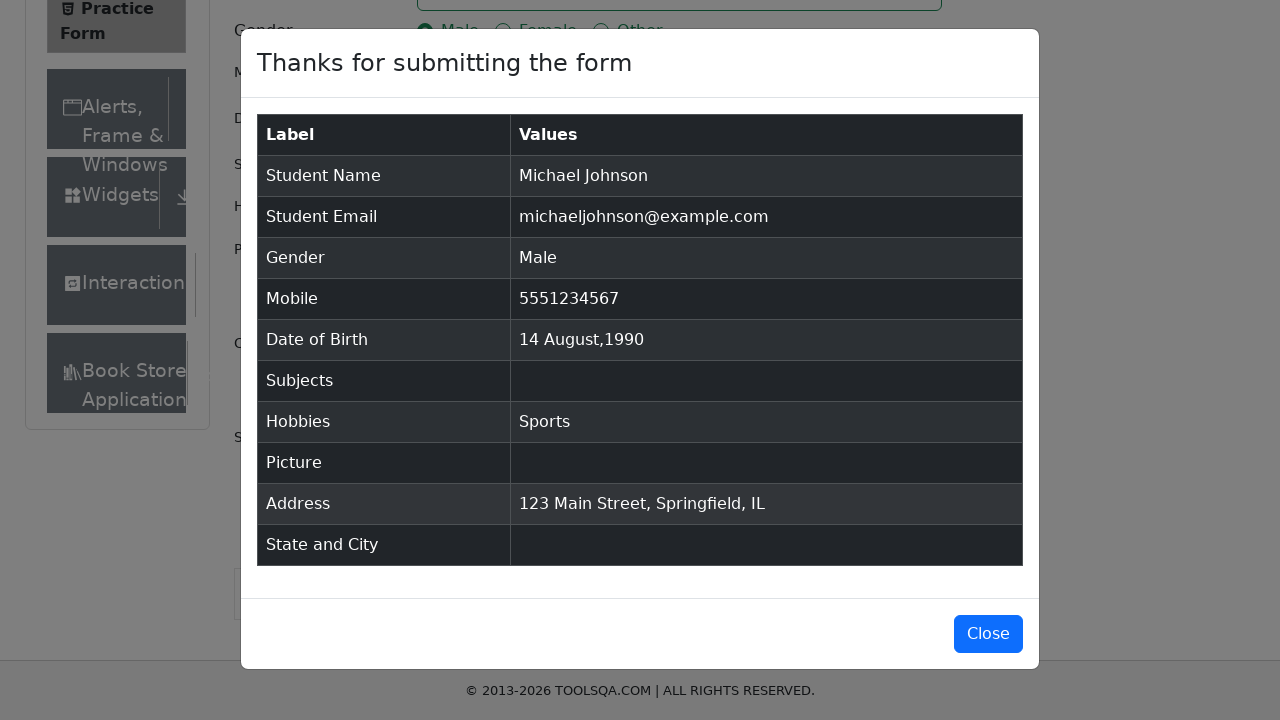

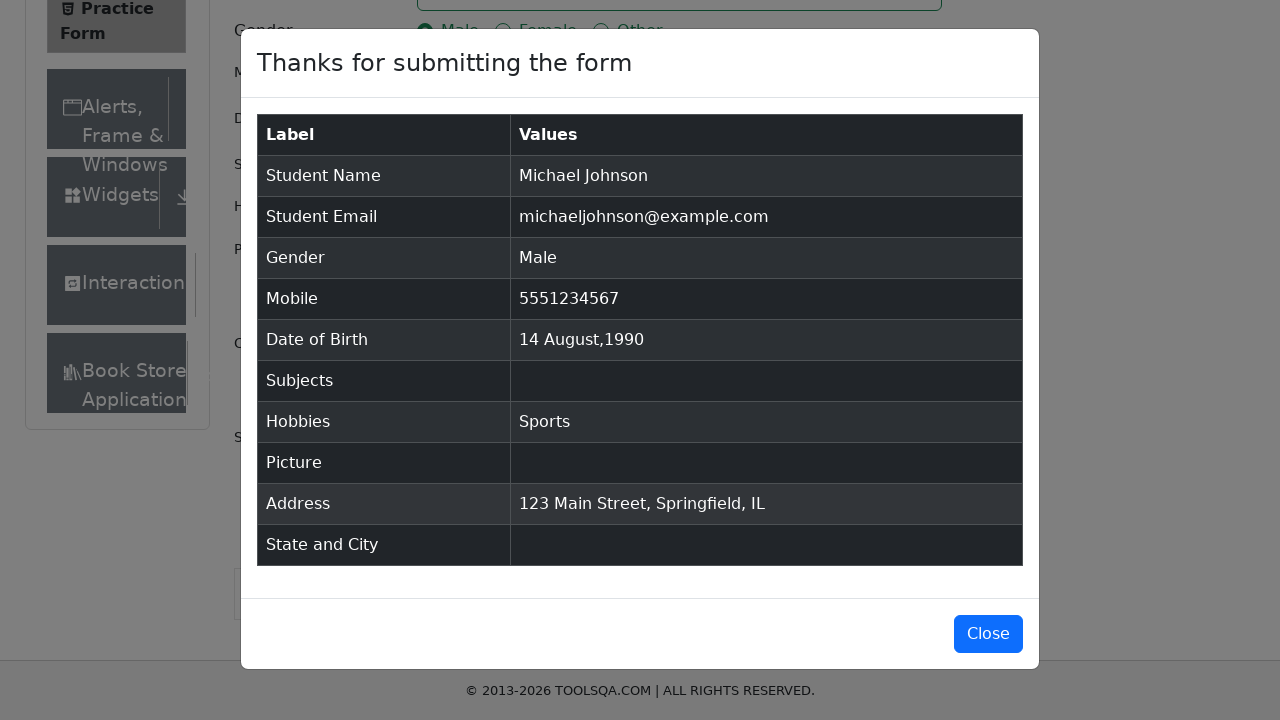